Tests the login form validation by clicking on username and password fields without entering any data, then clicking login to verify that an appropriate error message ("Username is required") is displayed.

Starting URL: https://www.saucedemo.com

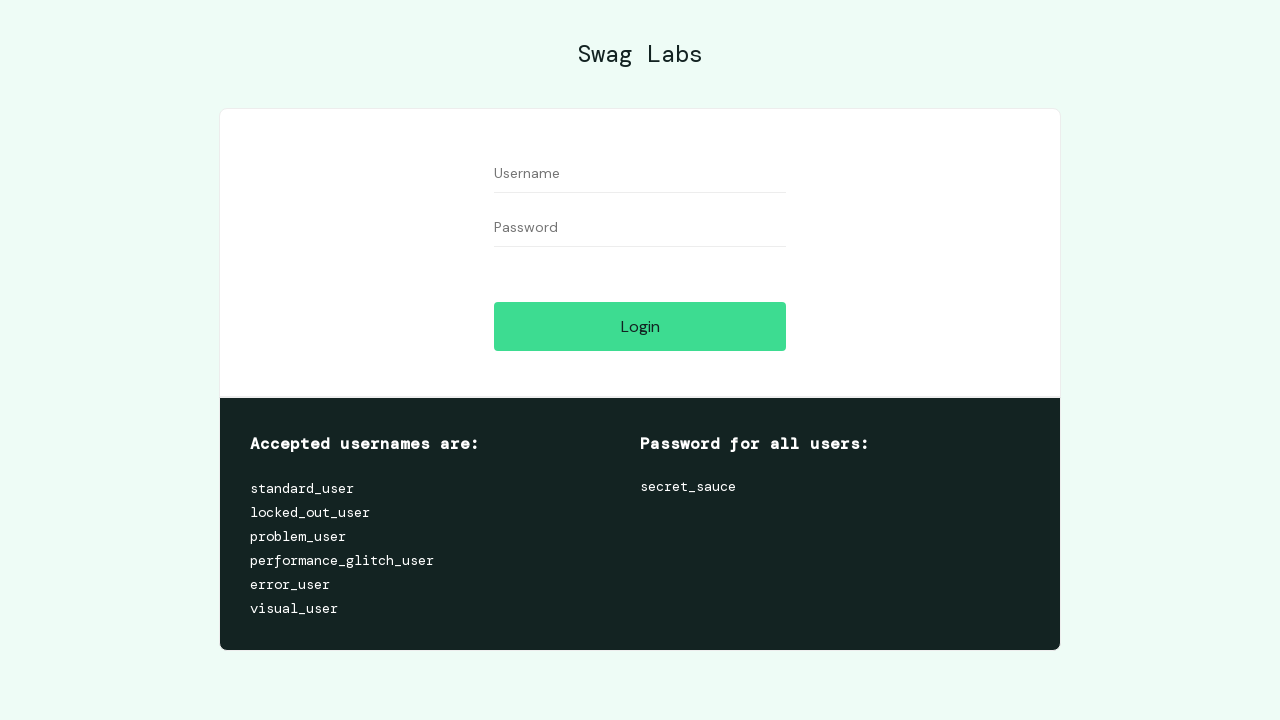

Username field became visible
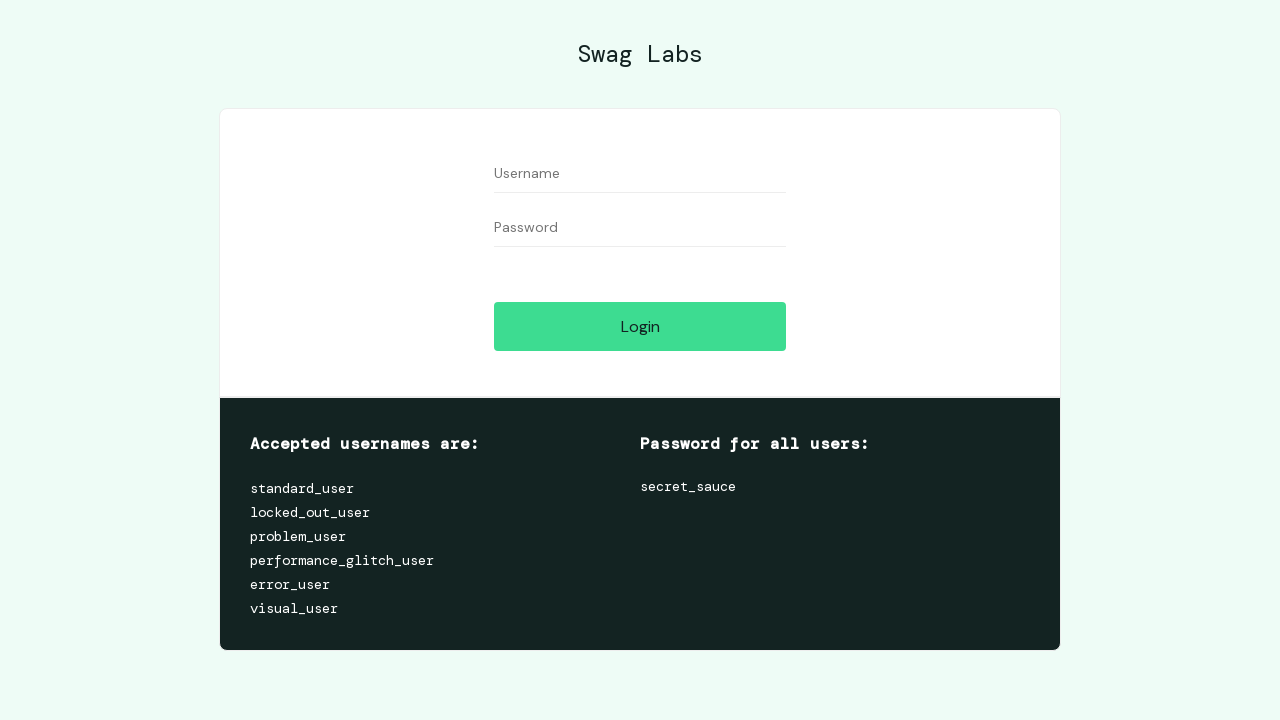

Clicked on username field without entering text at (640, 174) on [data-test='username']
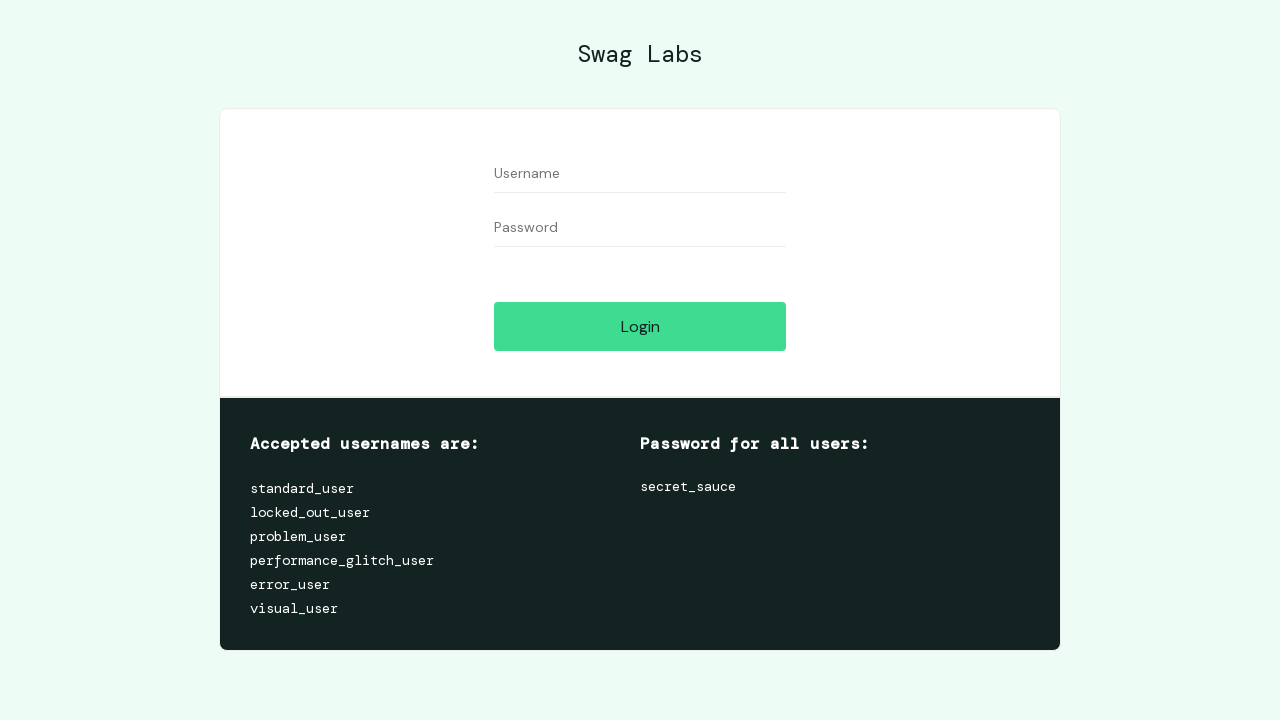

Password field became visible
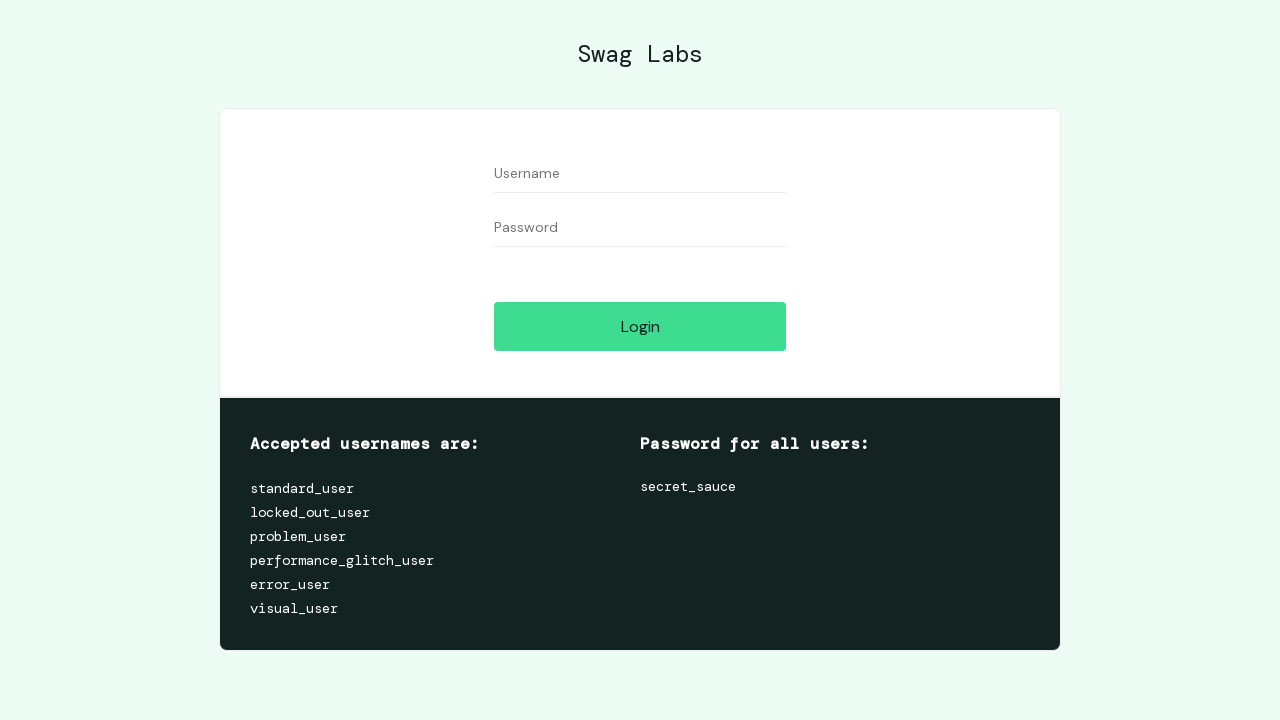

Clicked on password field without entering text at (640, 228) on [data-test='password']
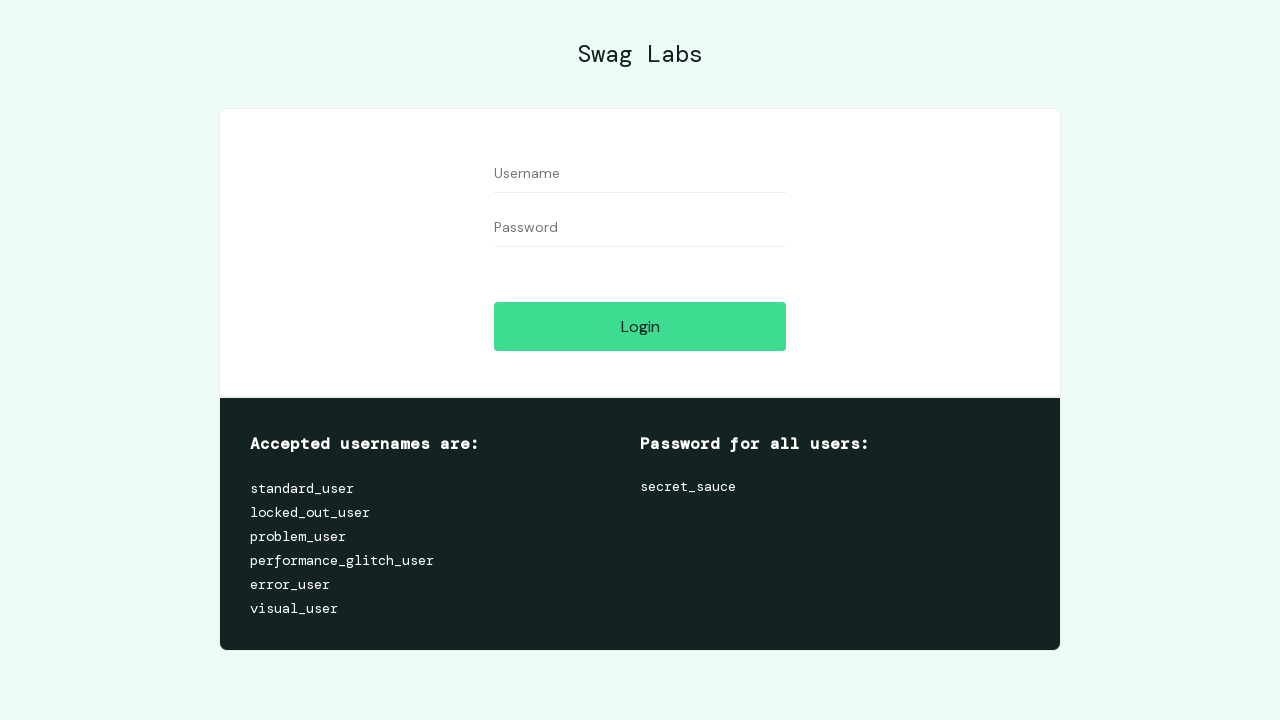

Clicked login button to trigger validation at (640, 326) on [data-test='login-button']
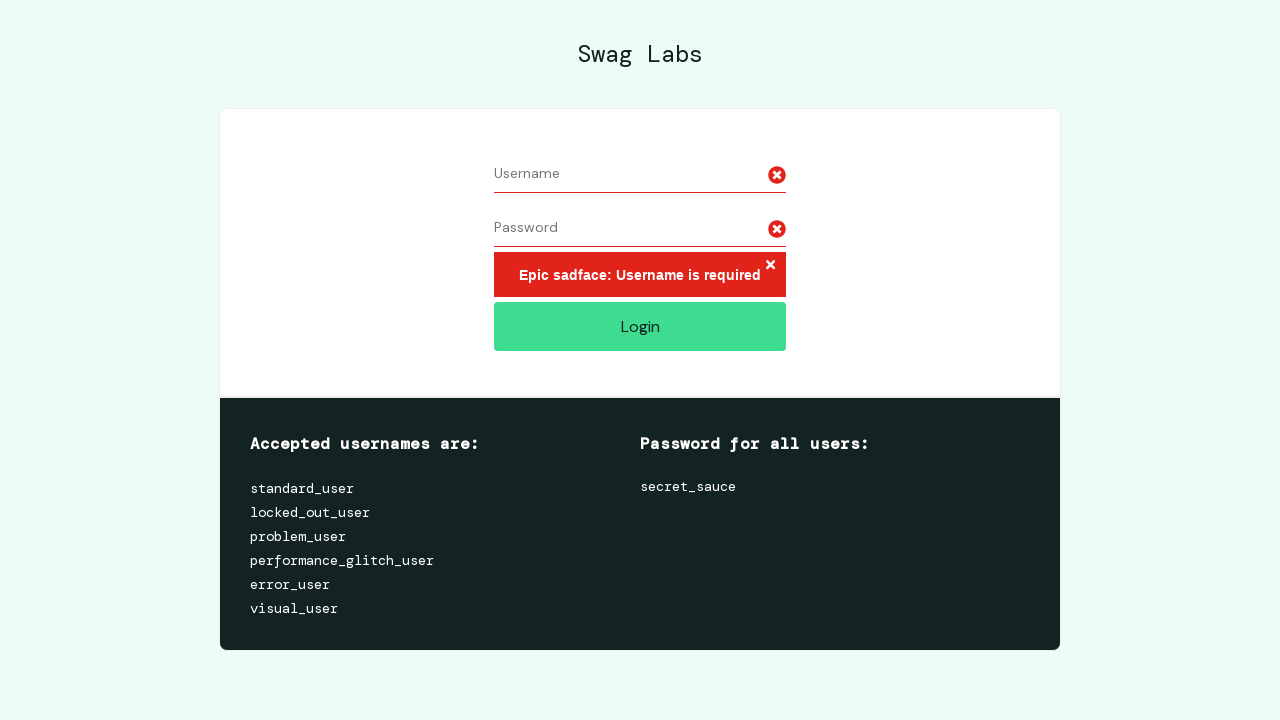

Verified error message 'Epic sadface: Username is required' is displayed
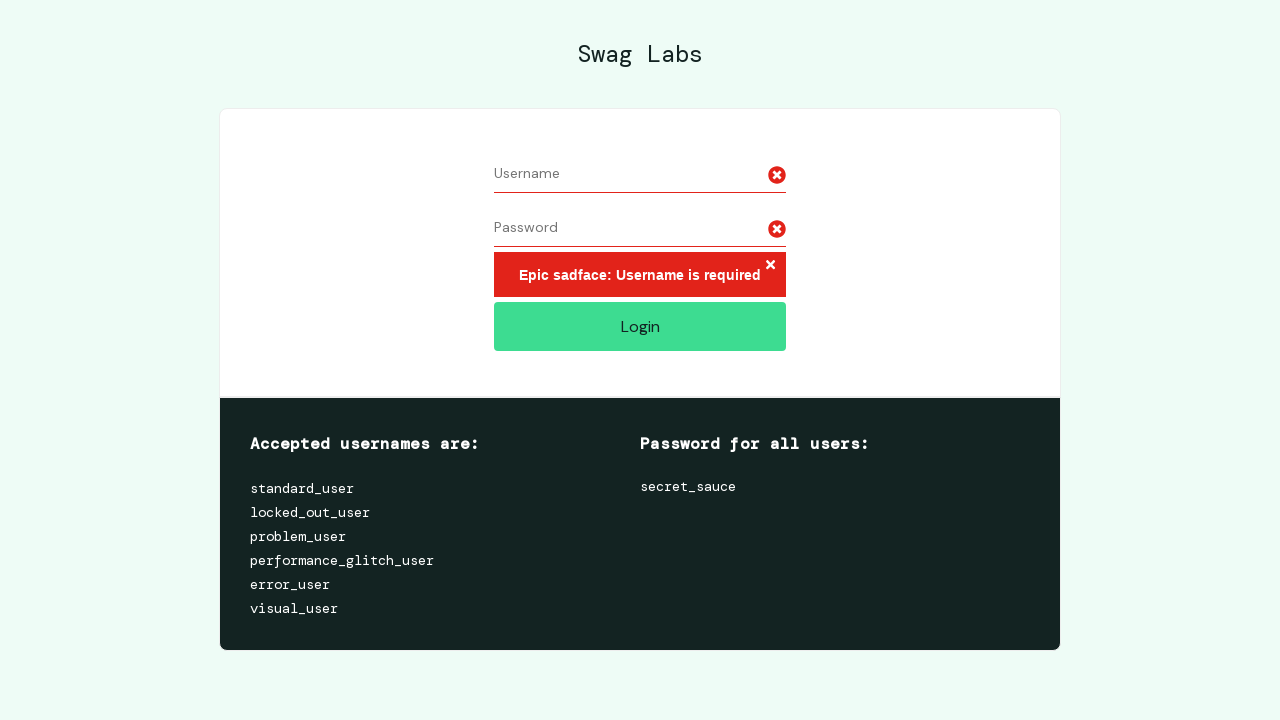

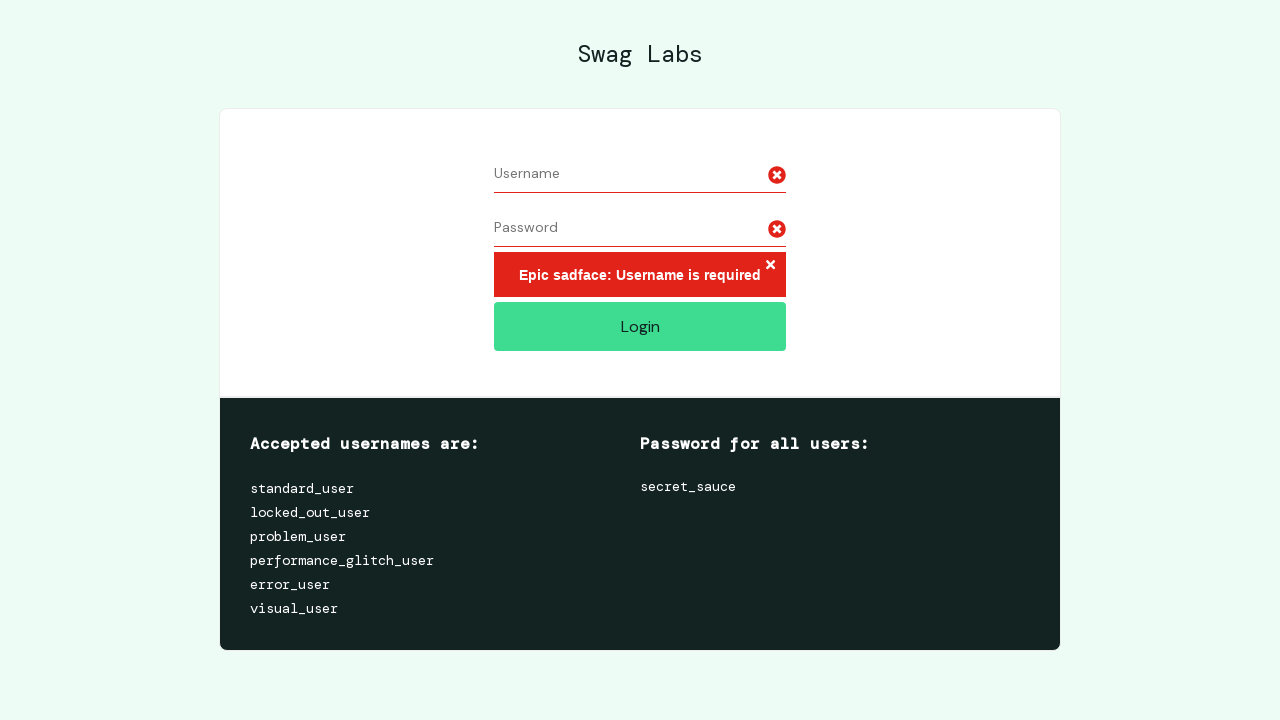